Tests filling out a practice registration form with personal details including name, email, gender, phone number, date of birth, subjects, hobbies, and address, then submits the form.

Starting URL: https://demoqa.com/automation-practice-form

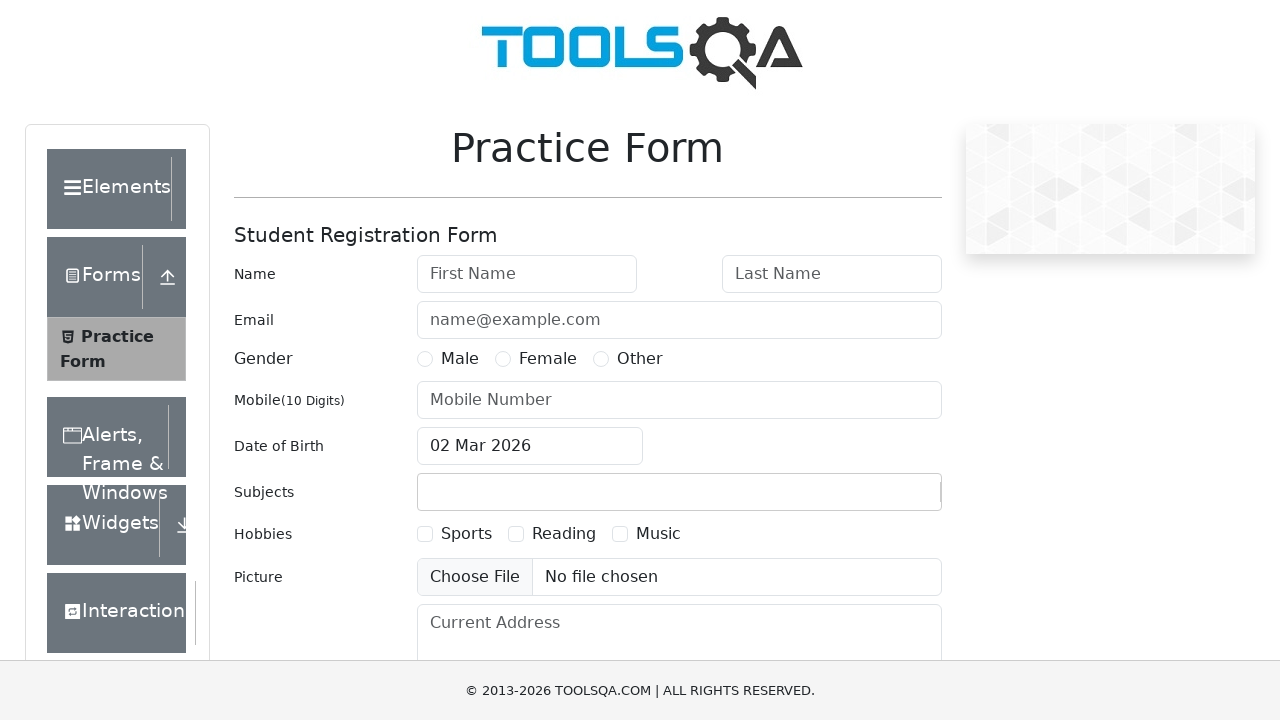

Hid fixed banners and modals that might interfere with form
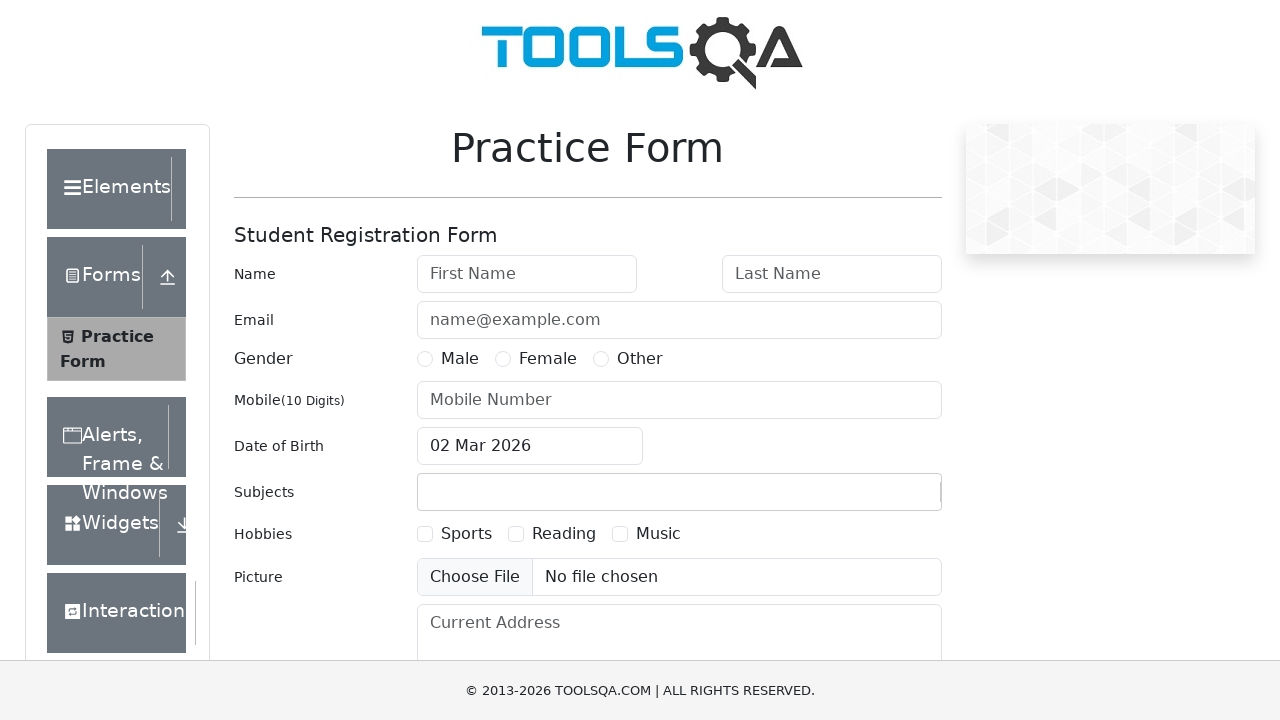

Filled first name field with 'John' on #firstName
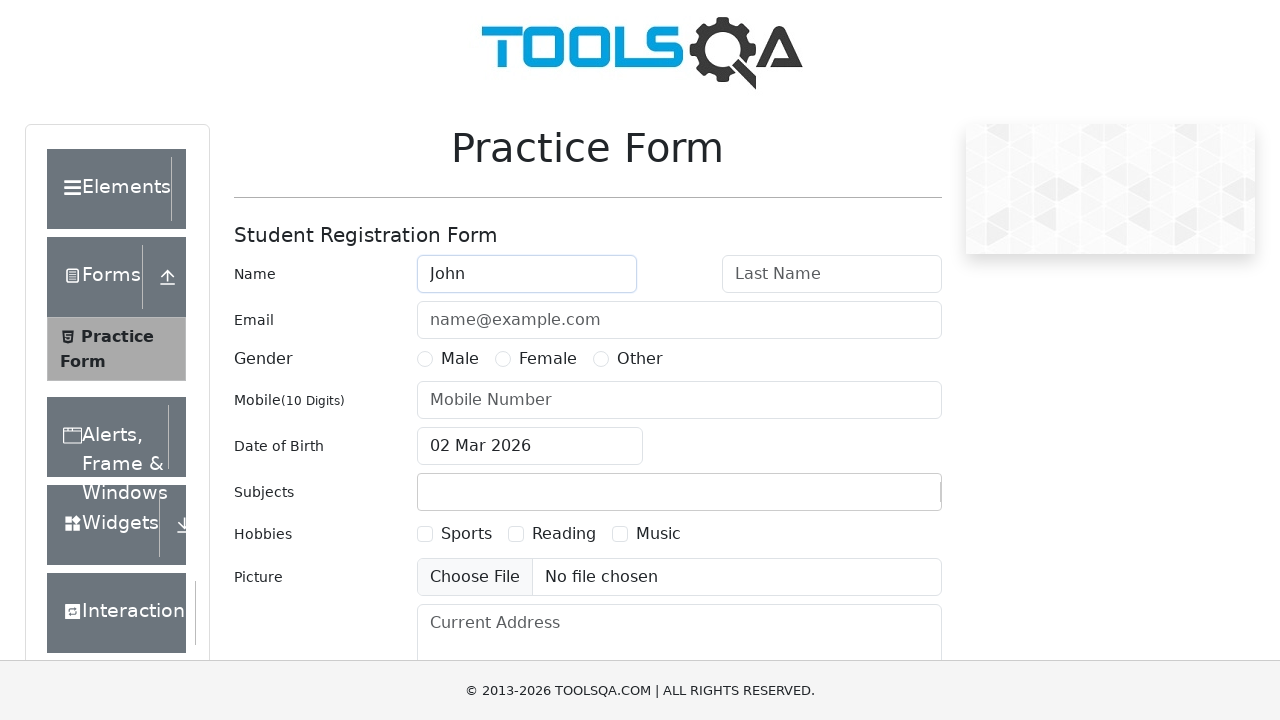

Filled last name field with 'Doe' on #lastName
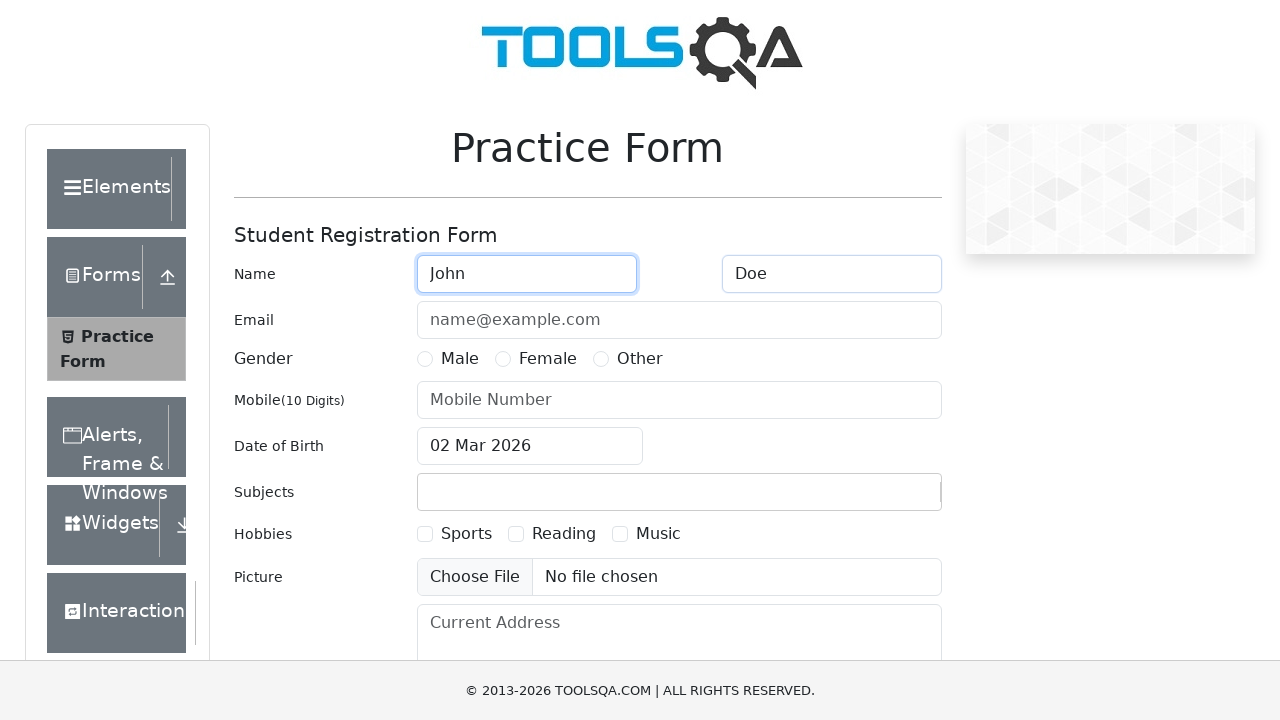

Filled email field with 'johndoe@example.com' on #userEmail
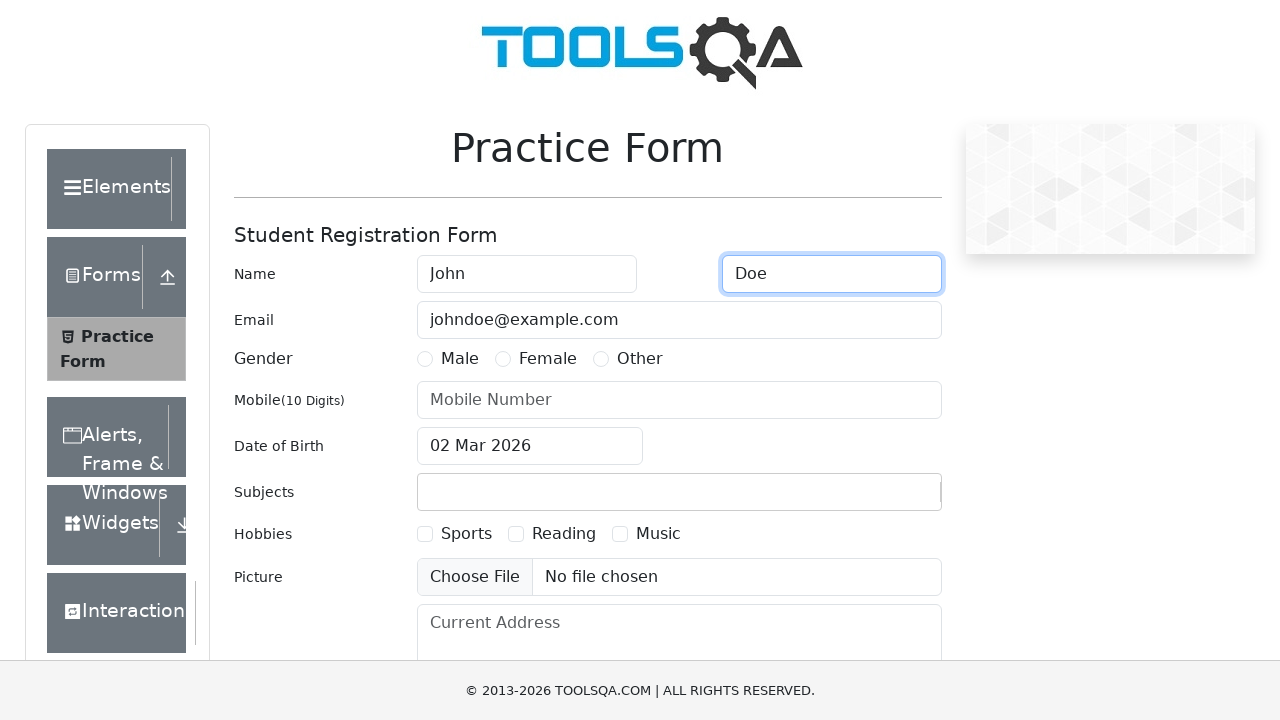

Selected Male gender option at (460, 359) on label[for='gender-radio-1']
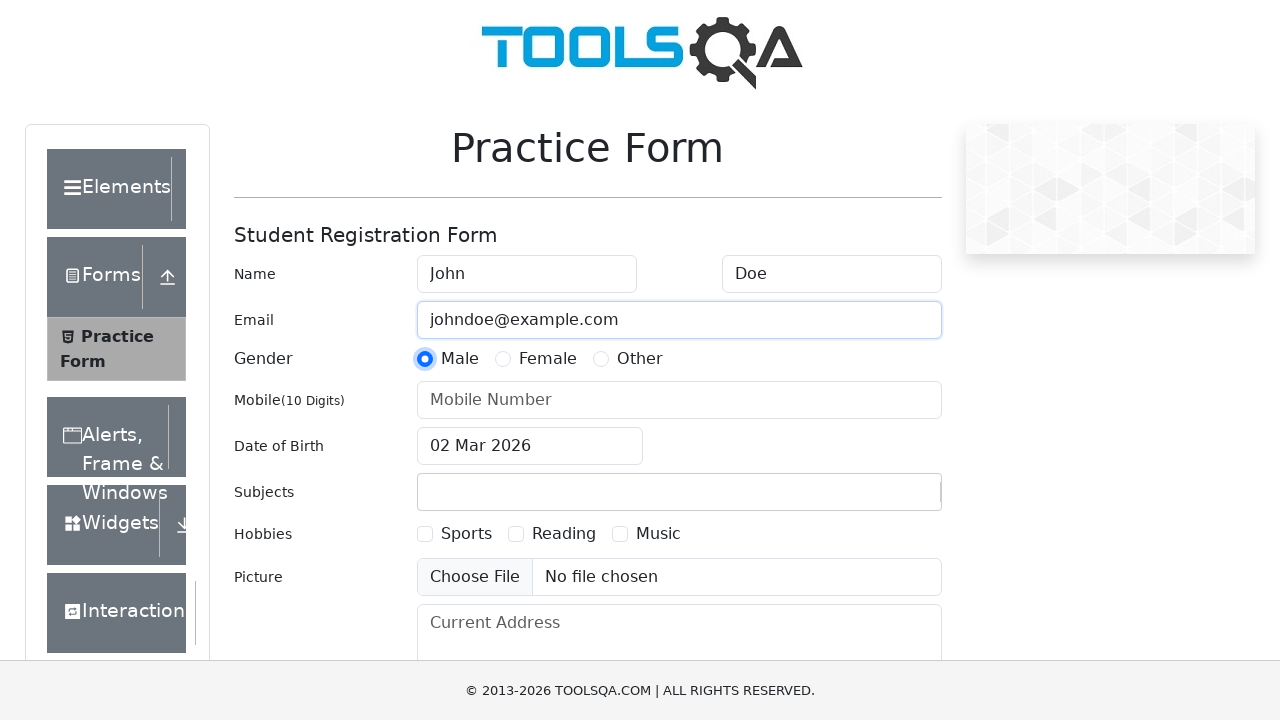

Filled phone number field with '1234567890' on #userNumber
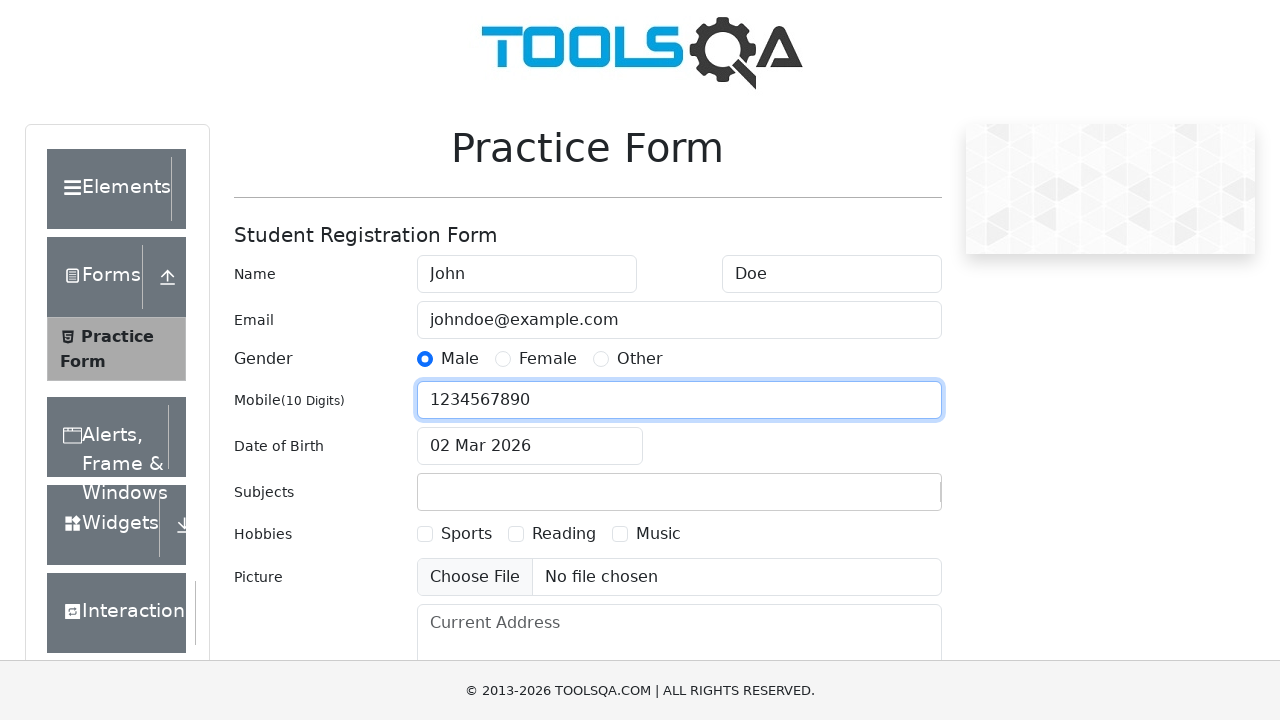

Clicked date of birth input field at (530, 446) on #dateOfBirthInput
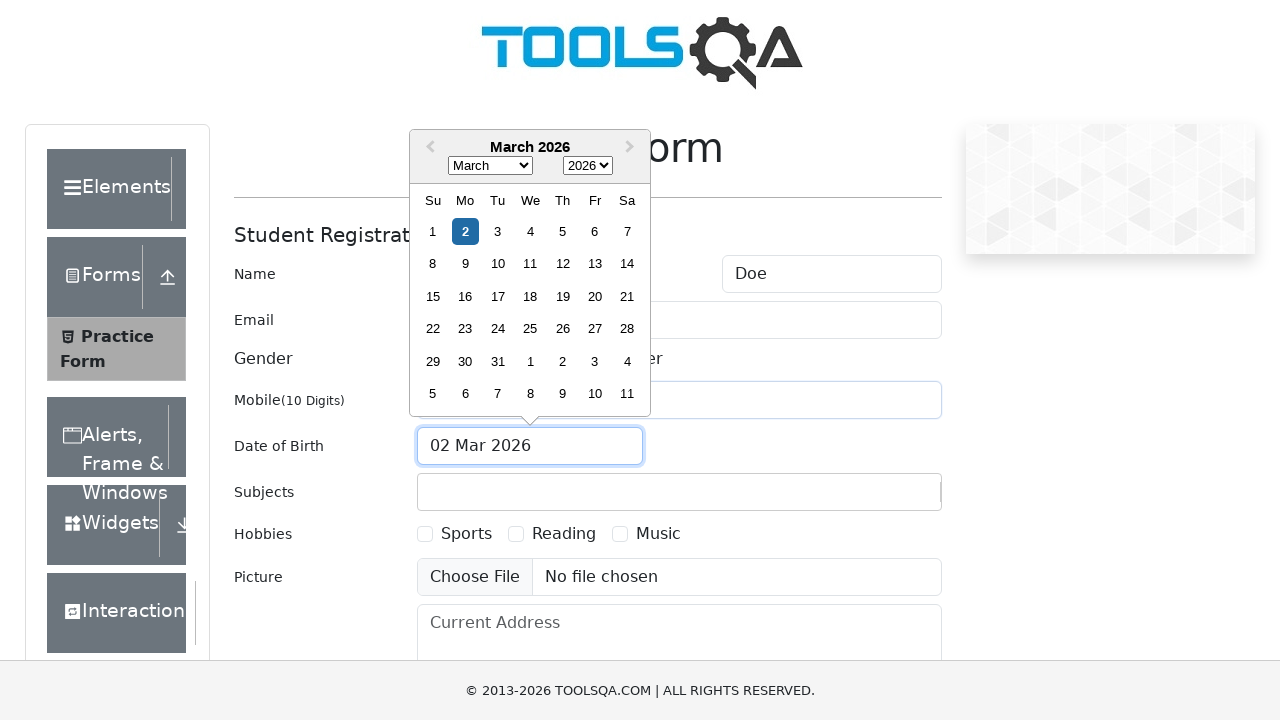

Selected birth year 1990 on .react-datepicker__year-select
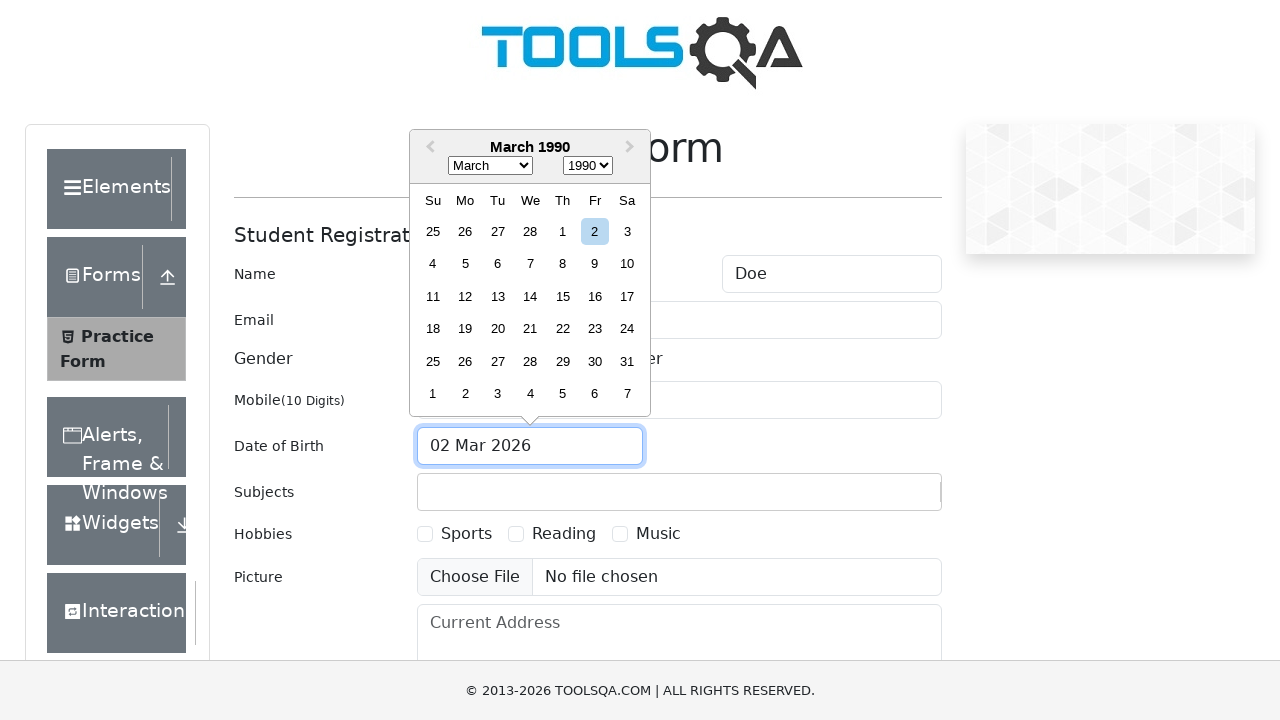

Selected birth month January on .react-datepicker__month-select
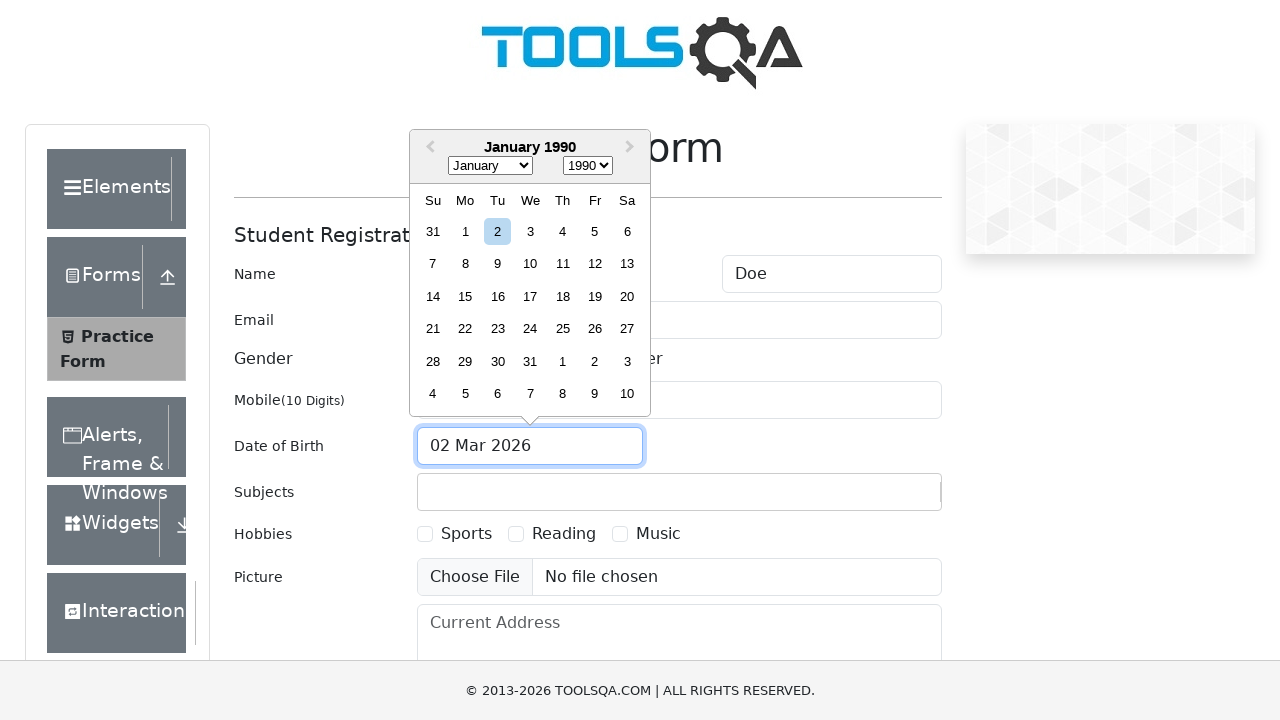

Selected birth day 1st at (465, 231) on .react-datepicker__day--001:not(.react-datepicker__day--outside-month)
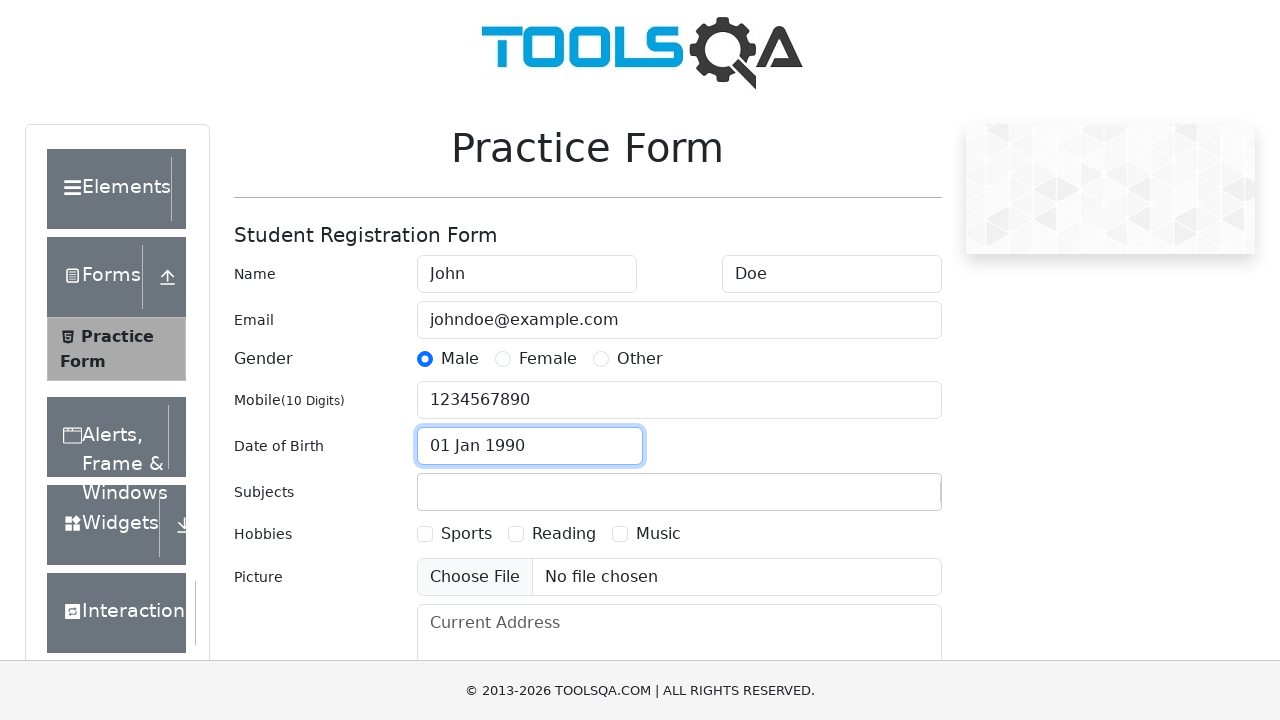

Typed 'Maths' in subjects input field on #subjectsInput
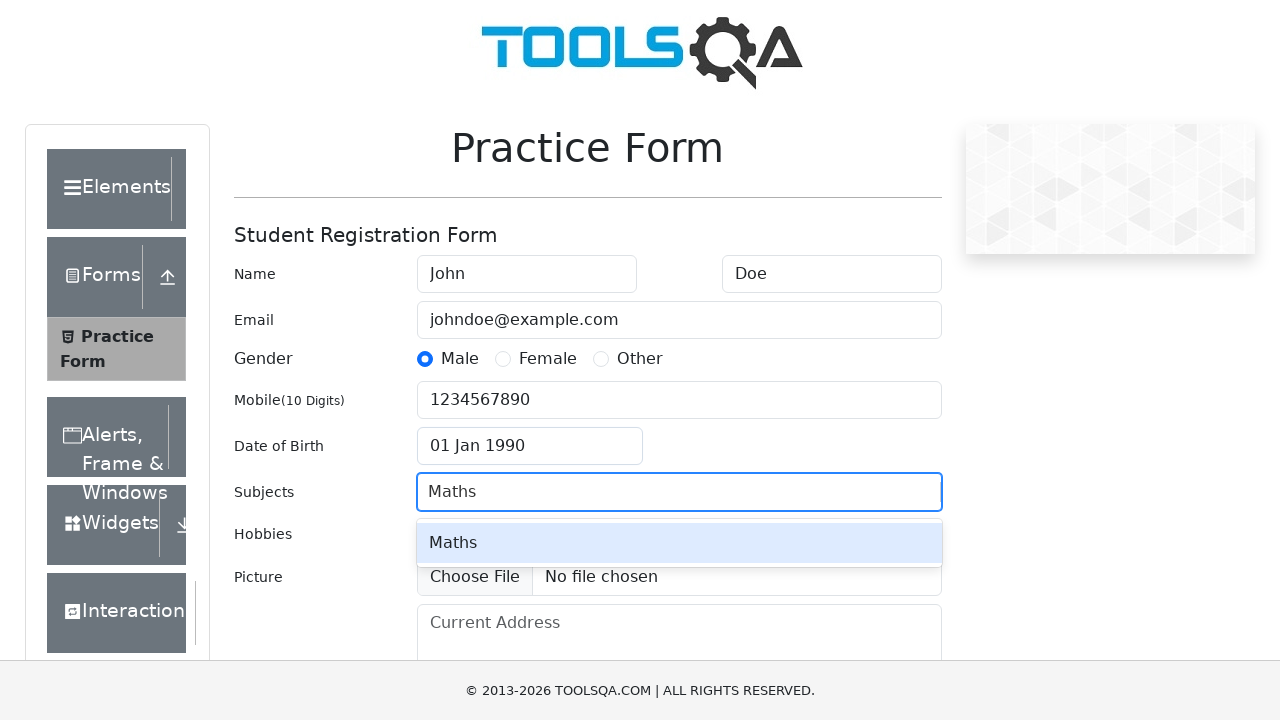

Pressed Enter to add Maths subject on #subjectsInput
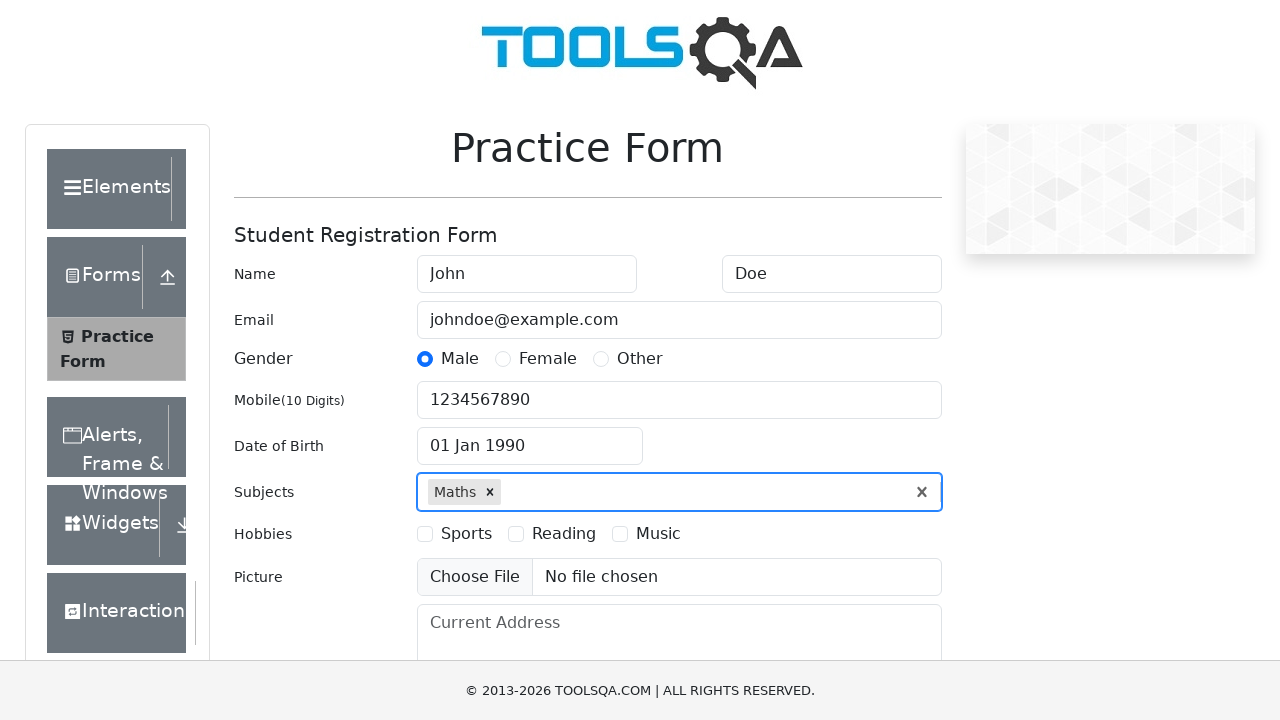

Selected Sports hobby checkbox at (466, 534) on label[for='hobbies-checkbox-1']
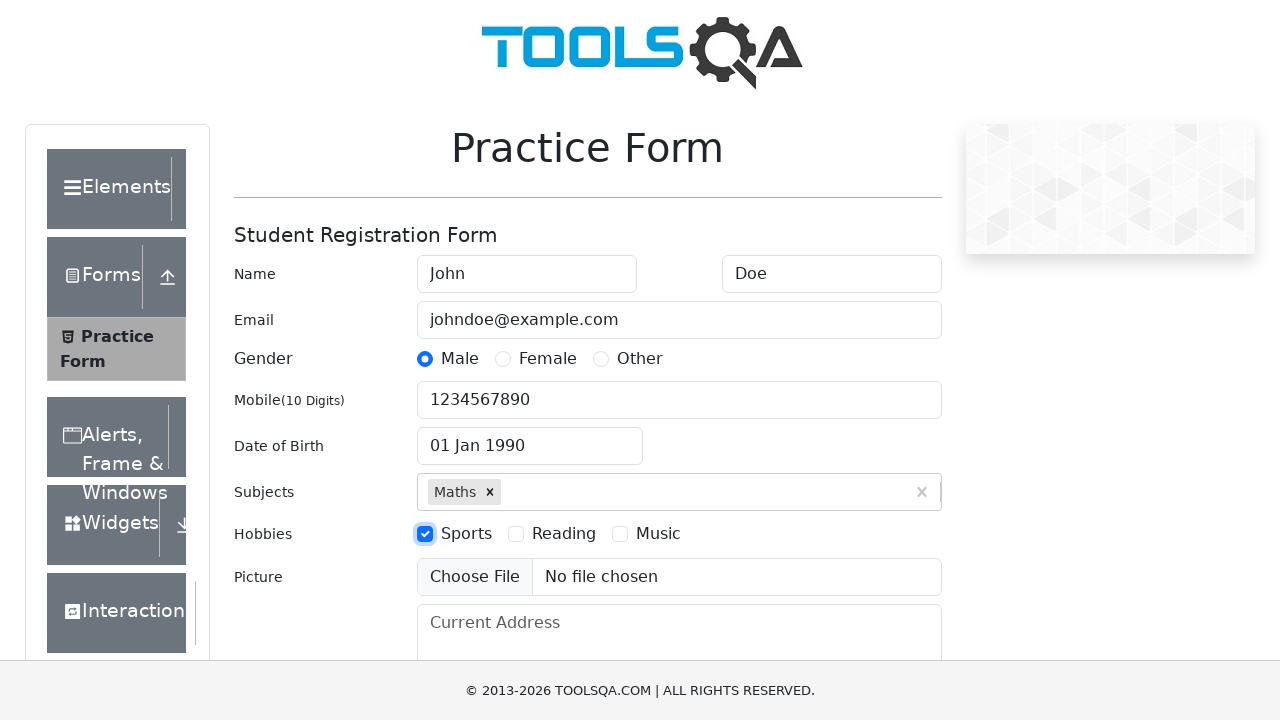

Filled current address field with '123 Main St' on #currentAddress
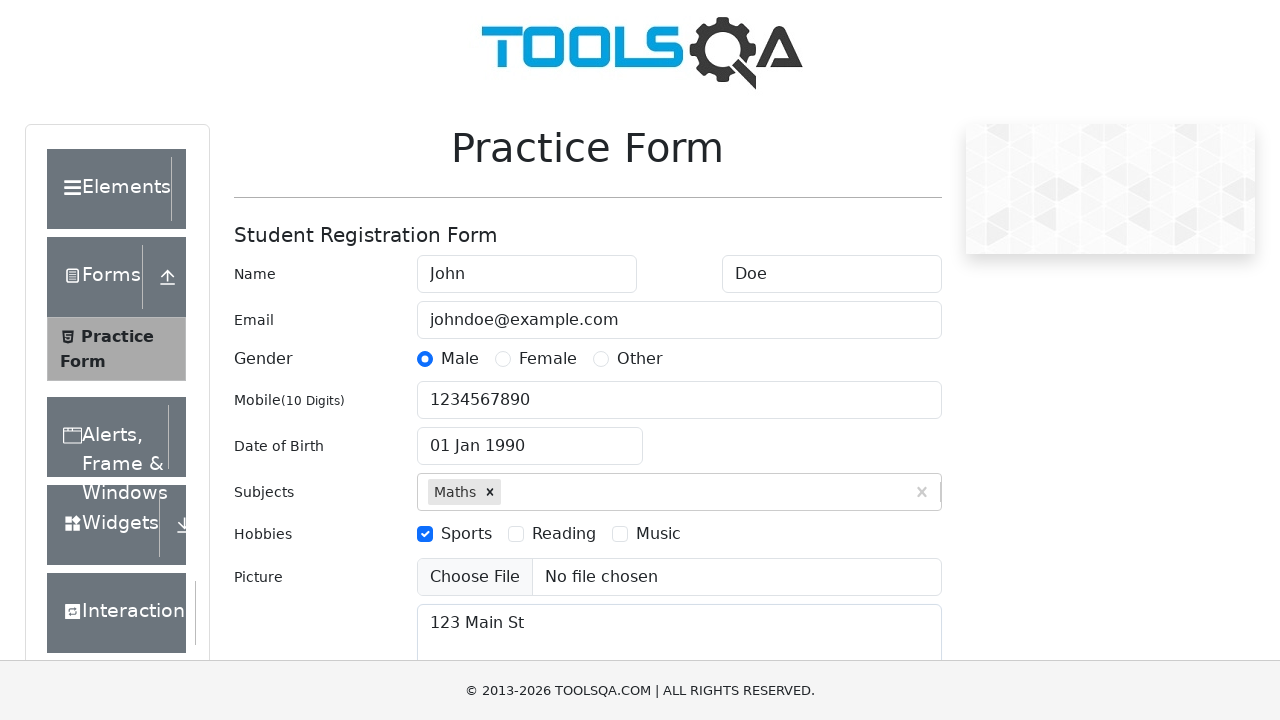

Scrolled to bottom of form
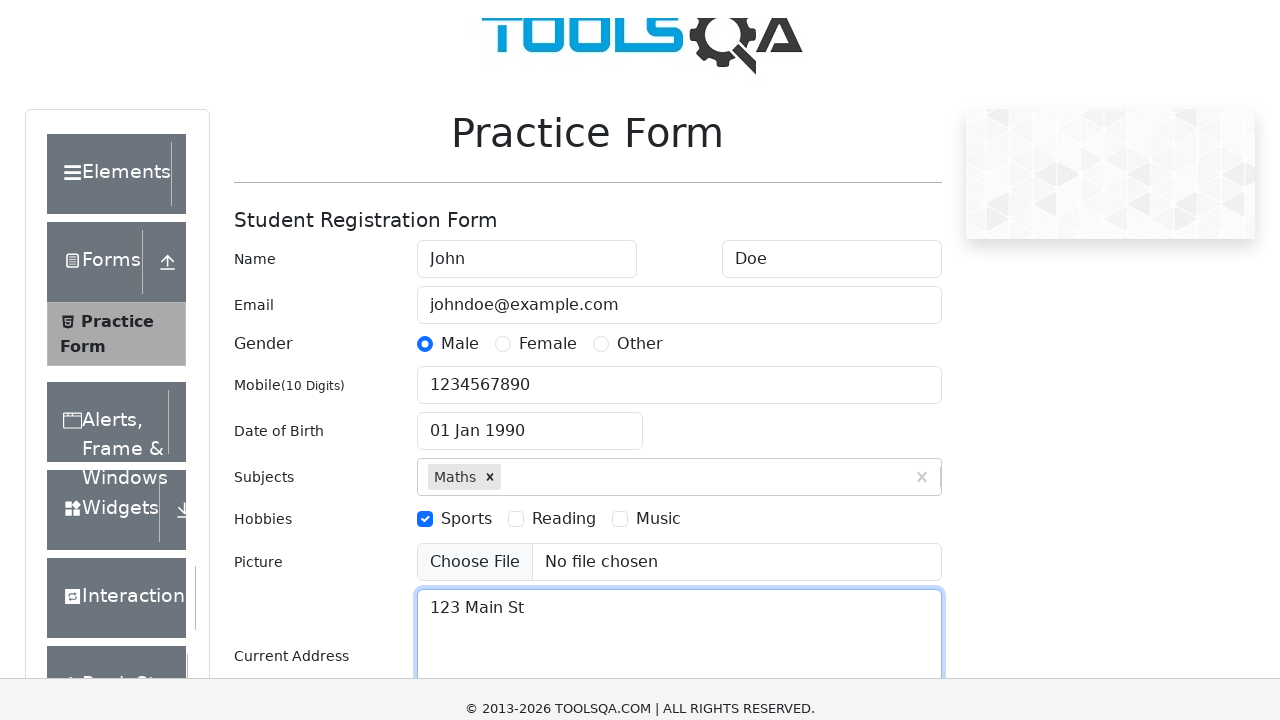

Clicked submit button to submit form at (885, 499) on #submit
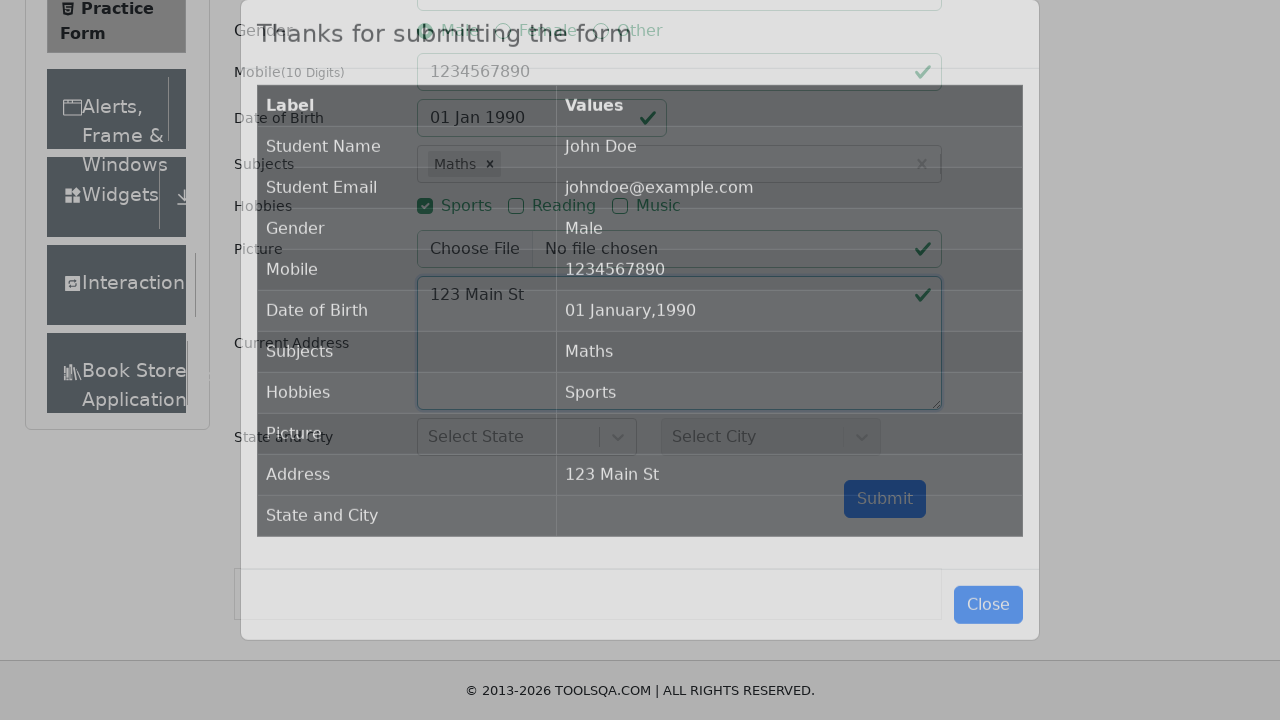

Submission confirmation modal appeared
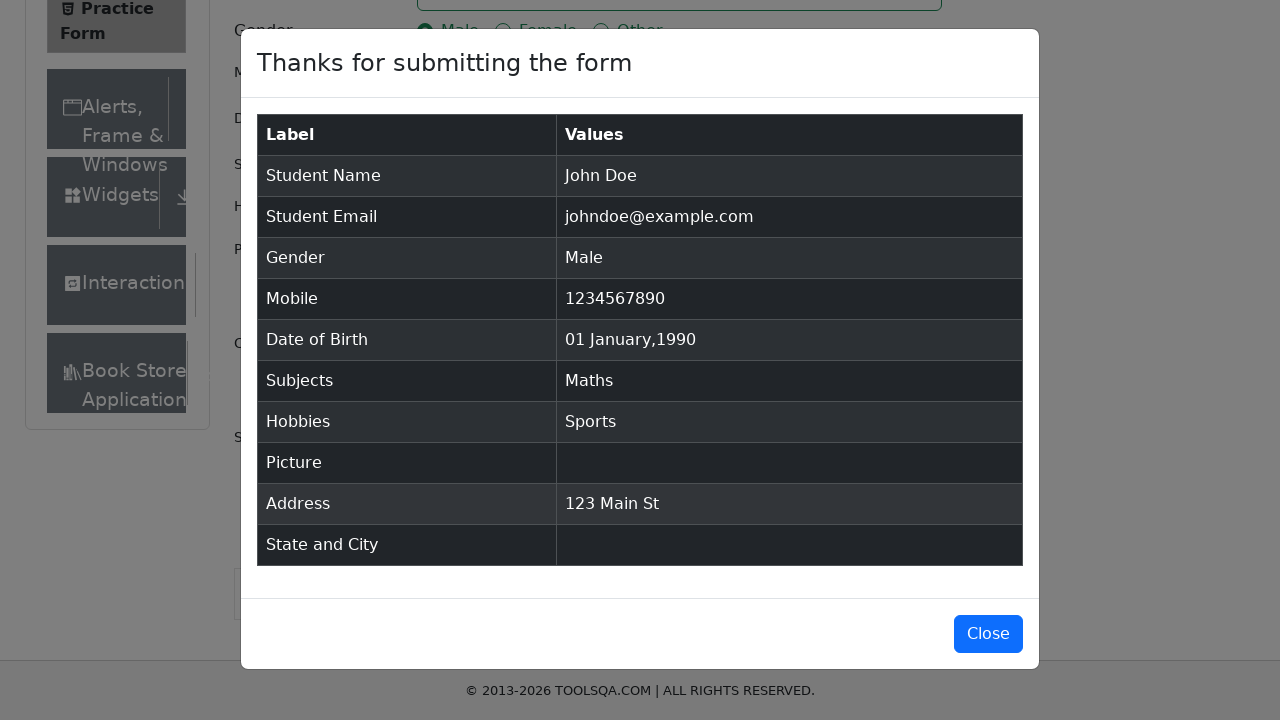

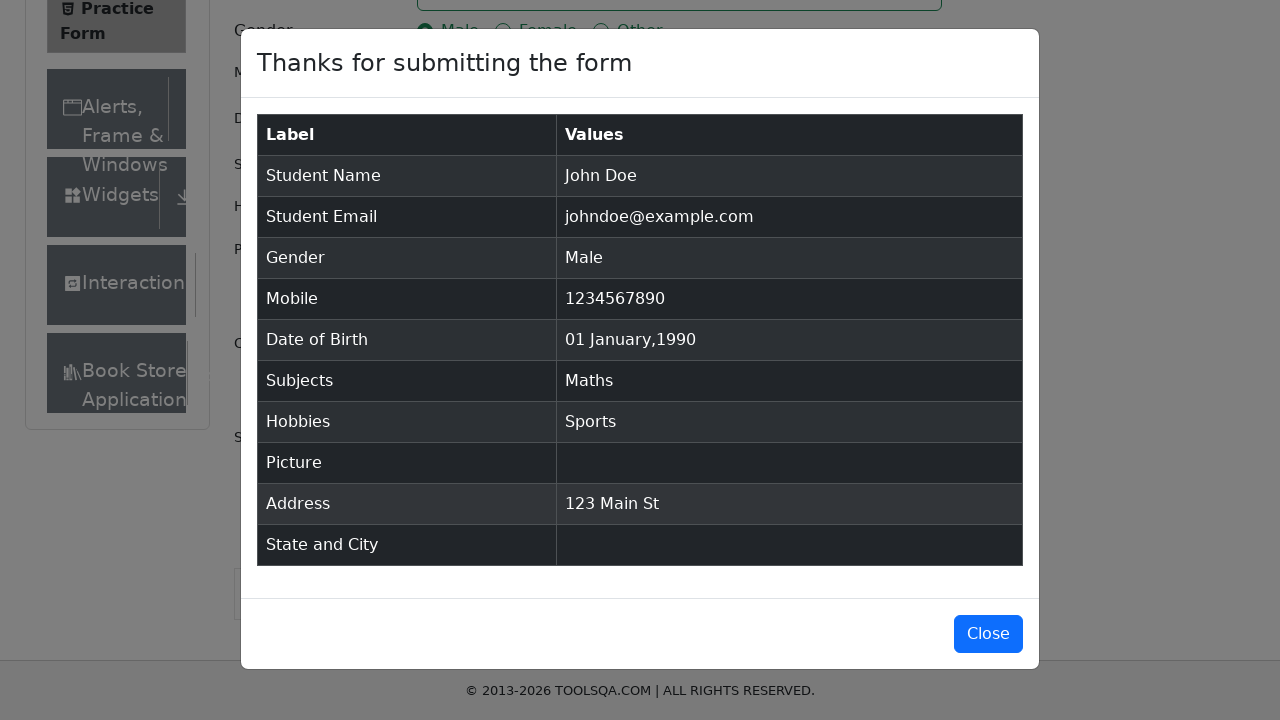